Tests the green loading button functionality by clicking it and verifying the loading state transitions from button visible, to loading text, to success message

Starting URL: https://kristinek.github.io/site/examples/loading_color

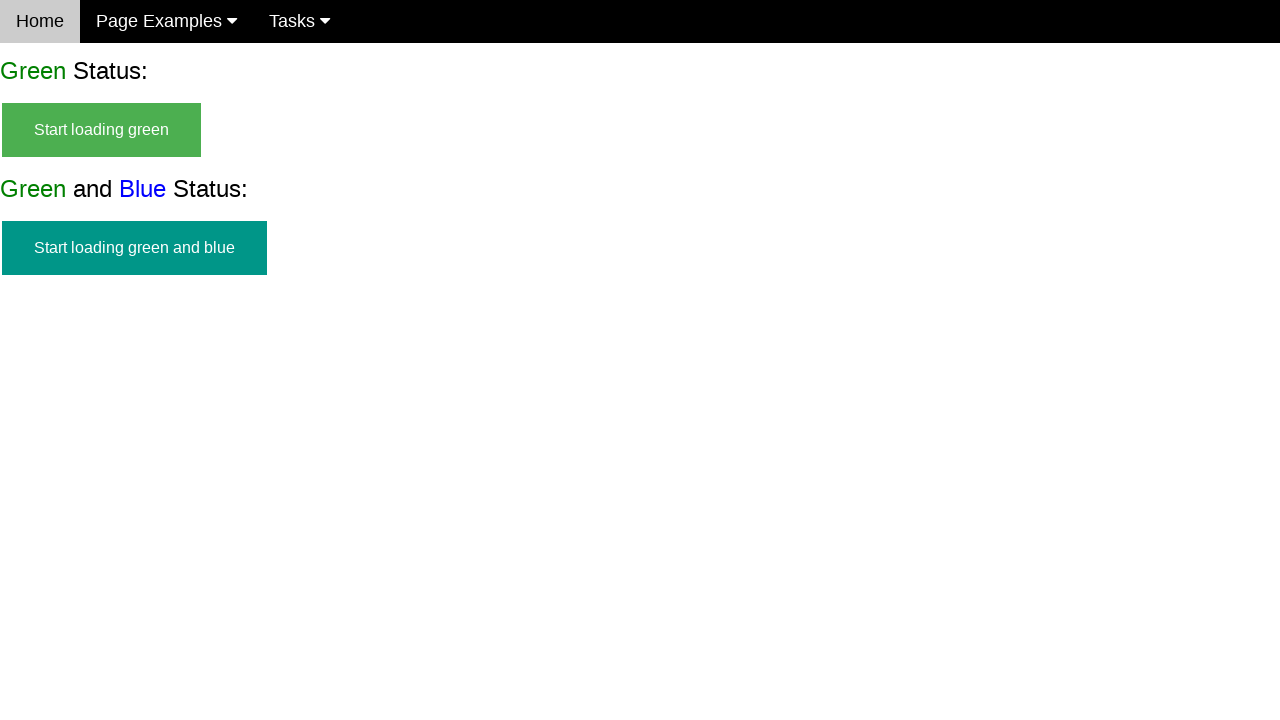

Navigated to green loading button test page
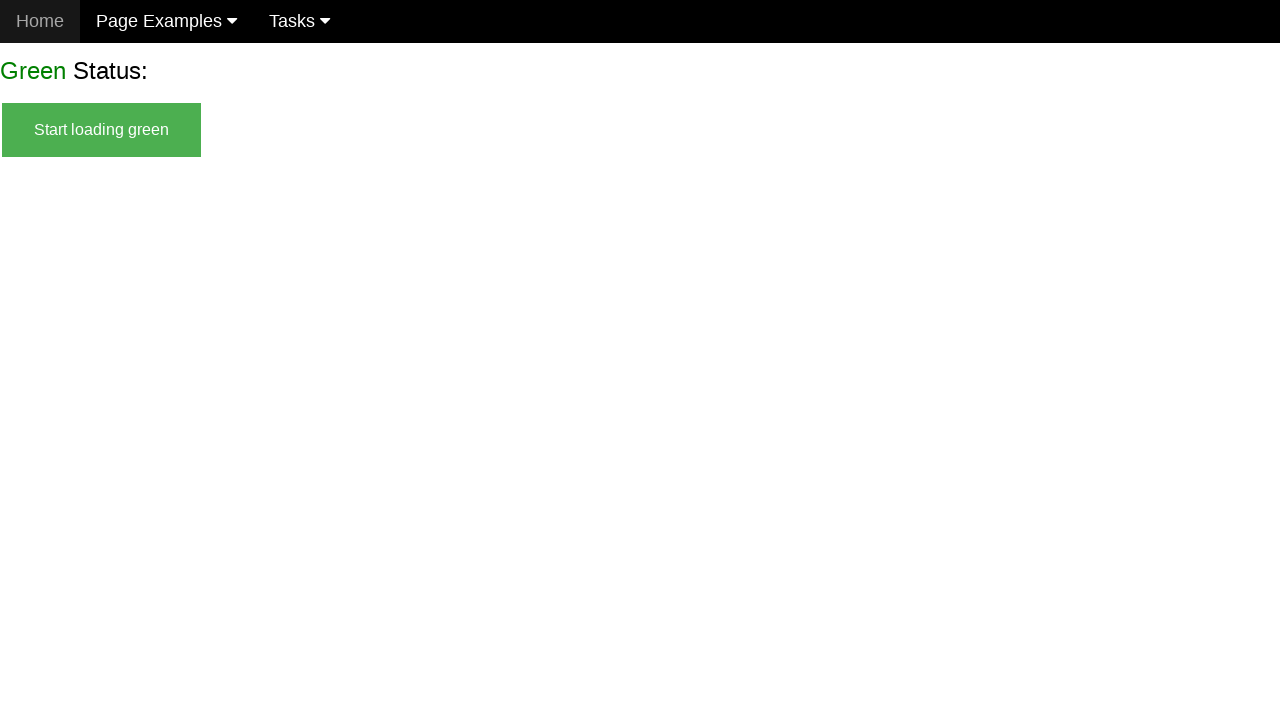

Clicked the green start loading button at (102, 130) on #start_green
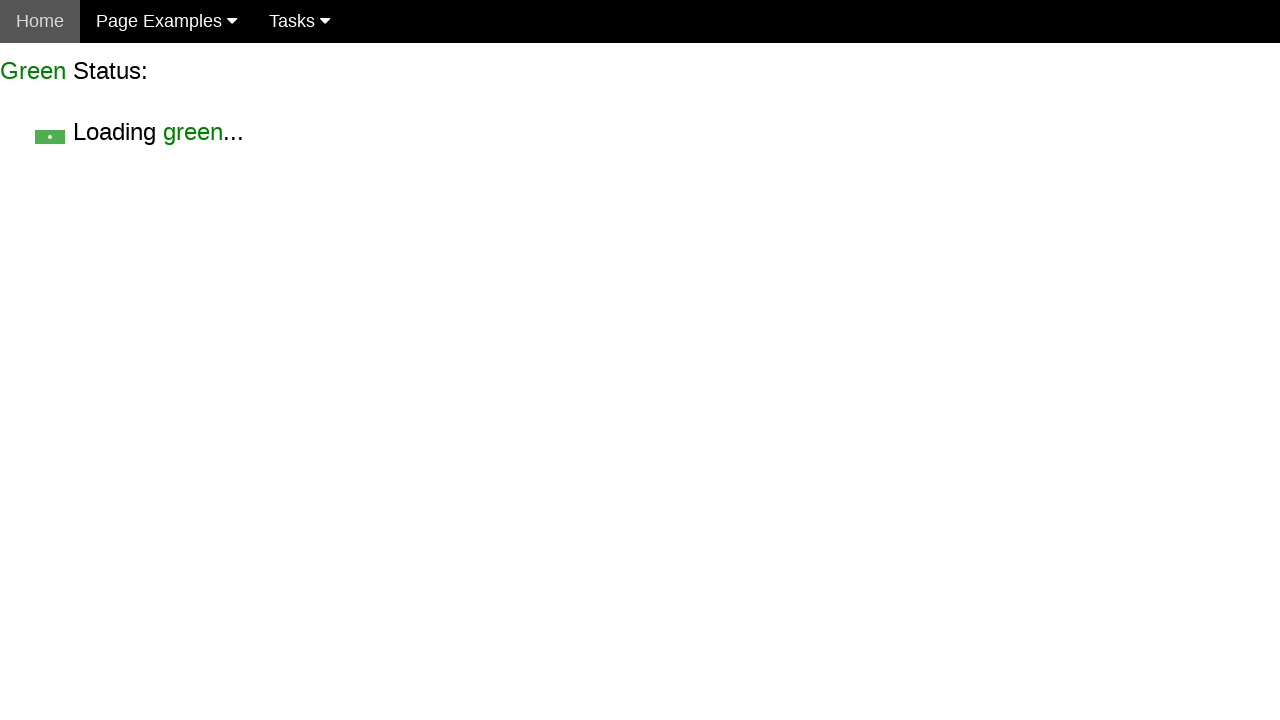

Waited 500ms for loading state to appear
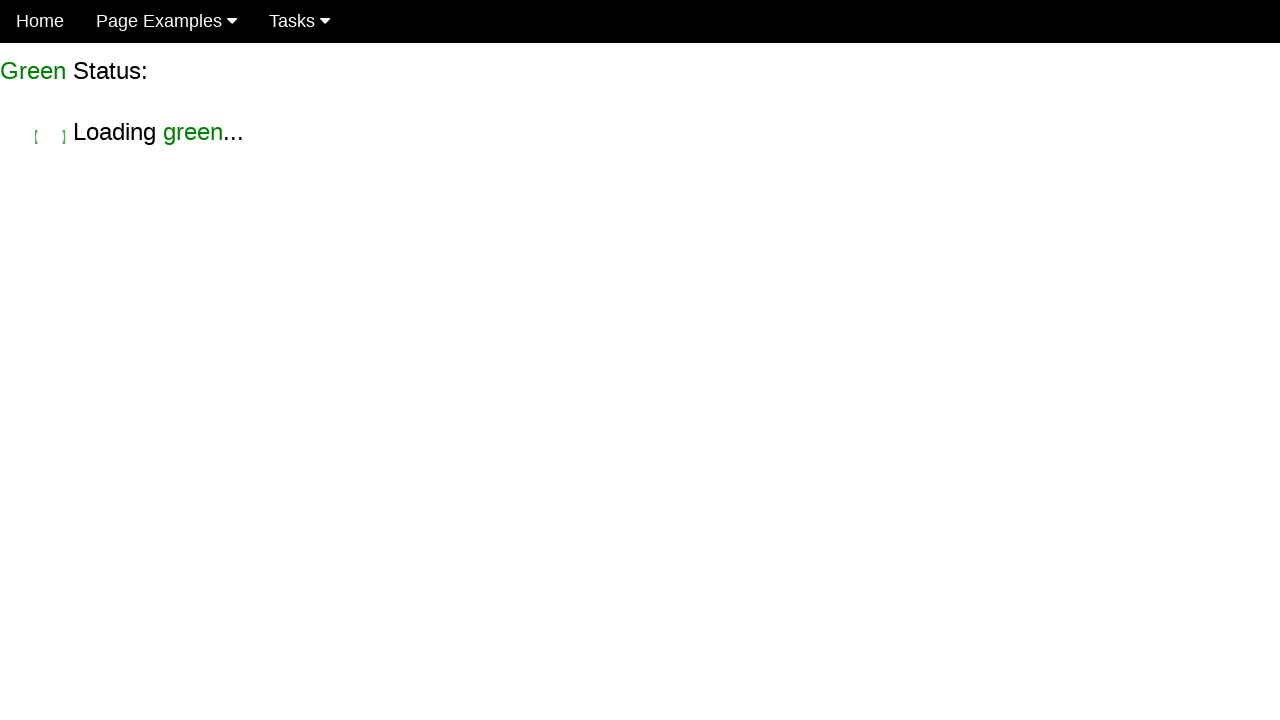

Verified start button is hidden
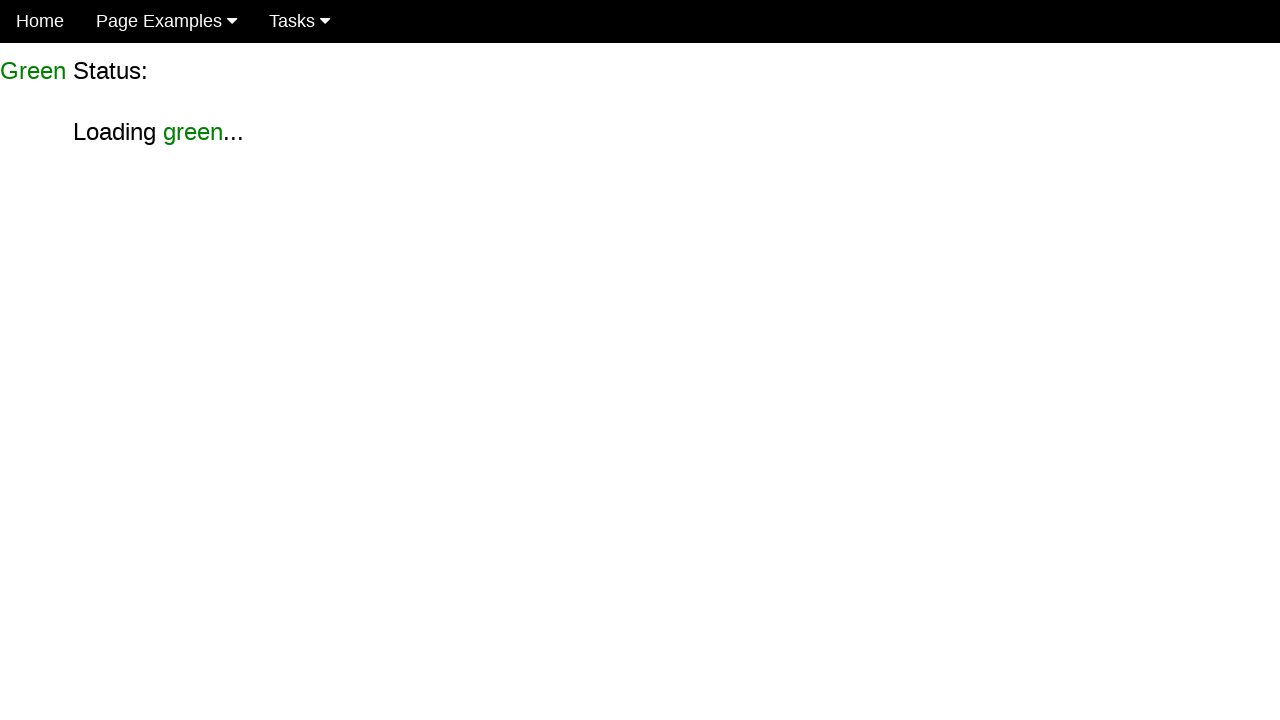

Verified loading text is visible
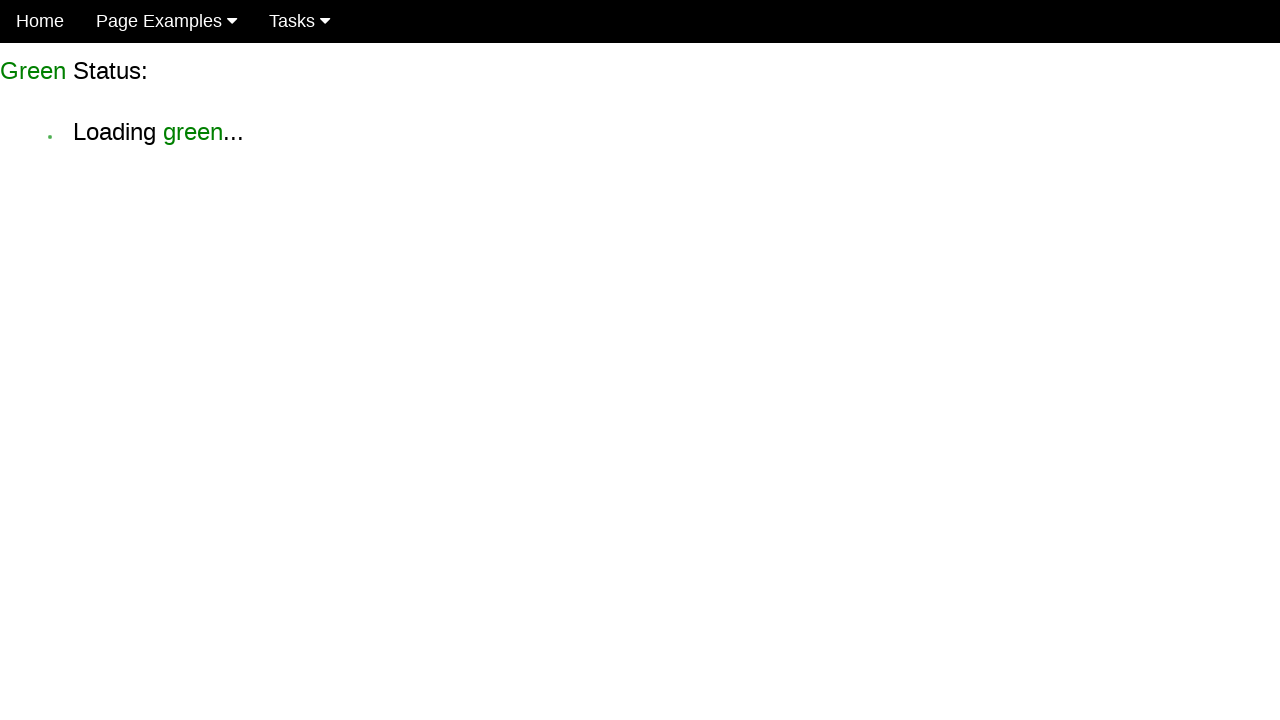

Waited for success message to appear
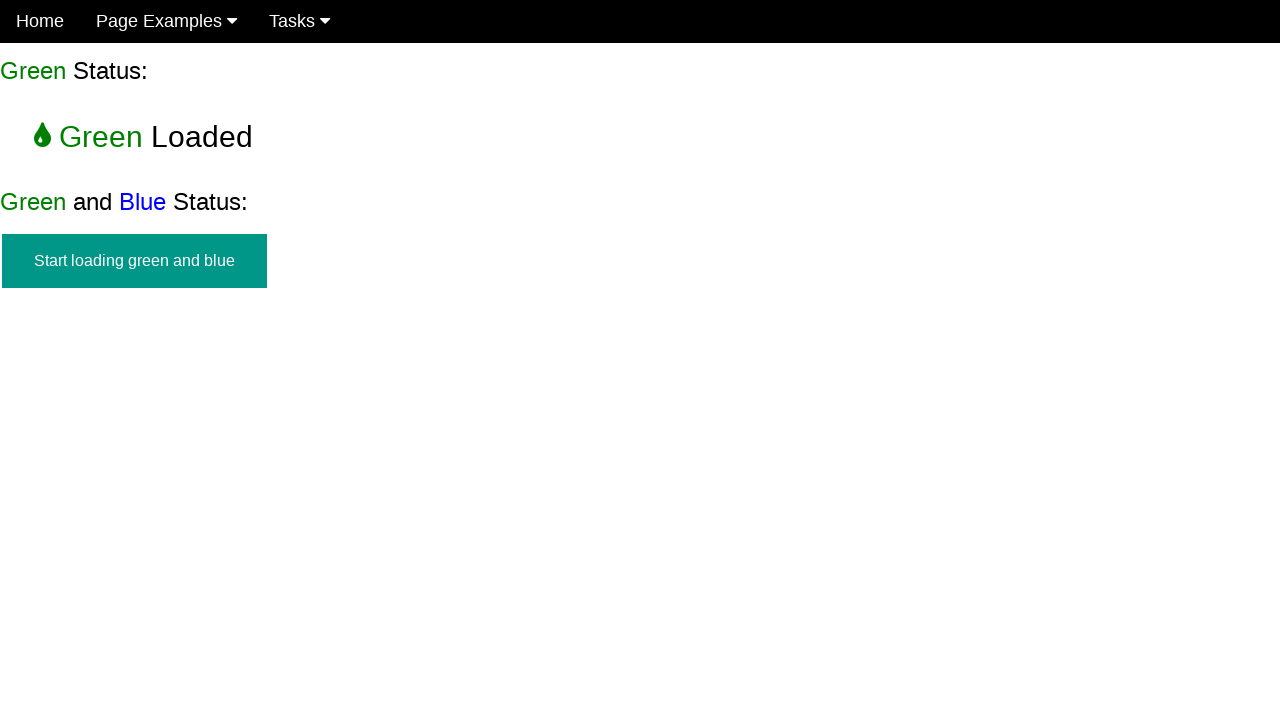

Verified start button remains hidden
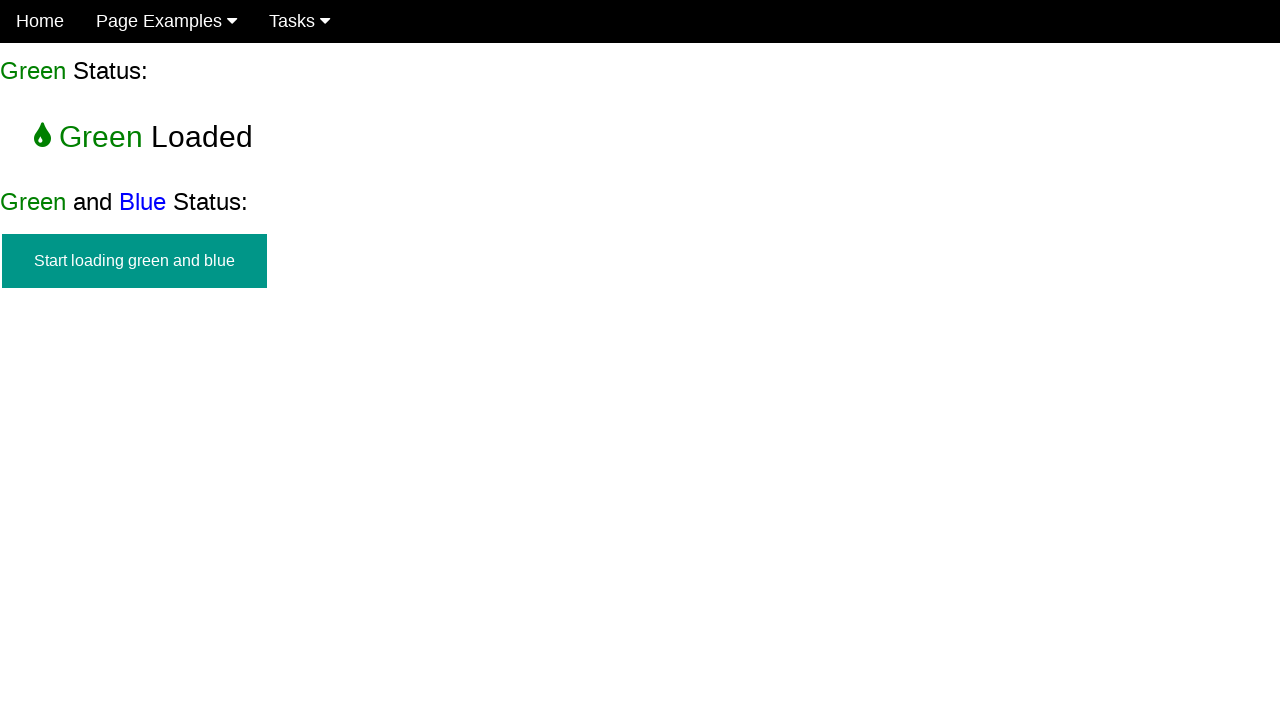

Verified loading text is hidden
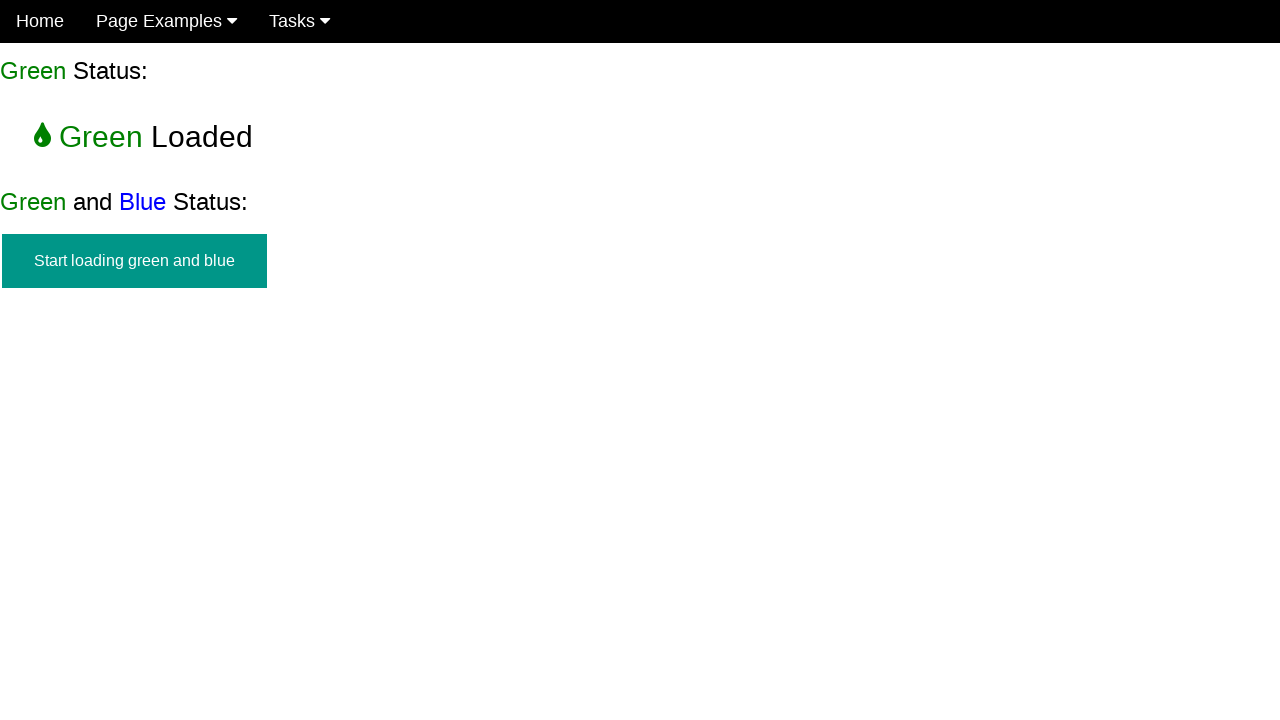

Verified success message is visible
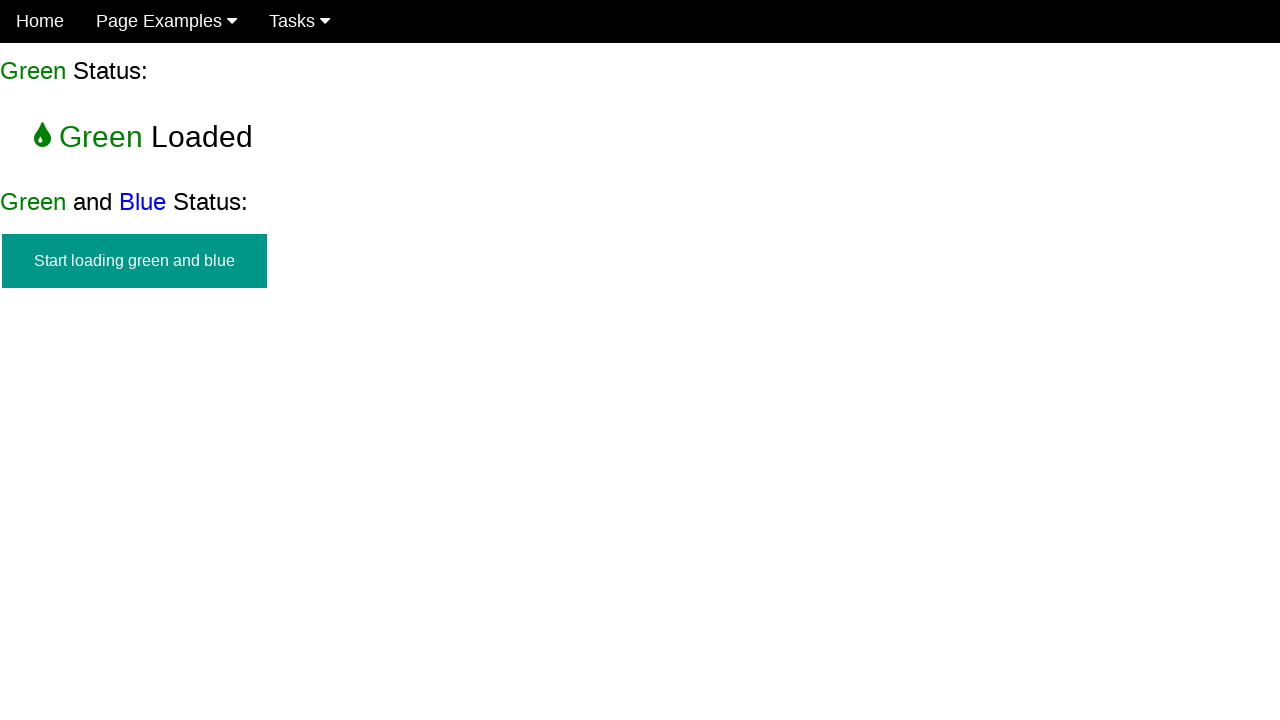

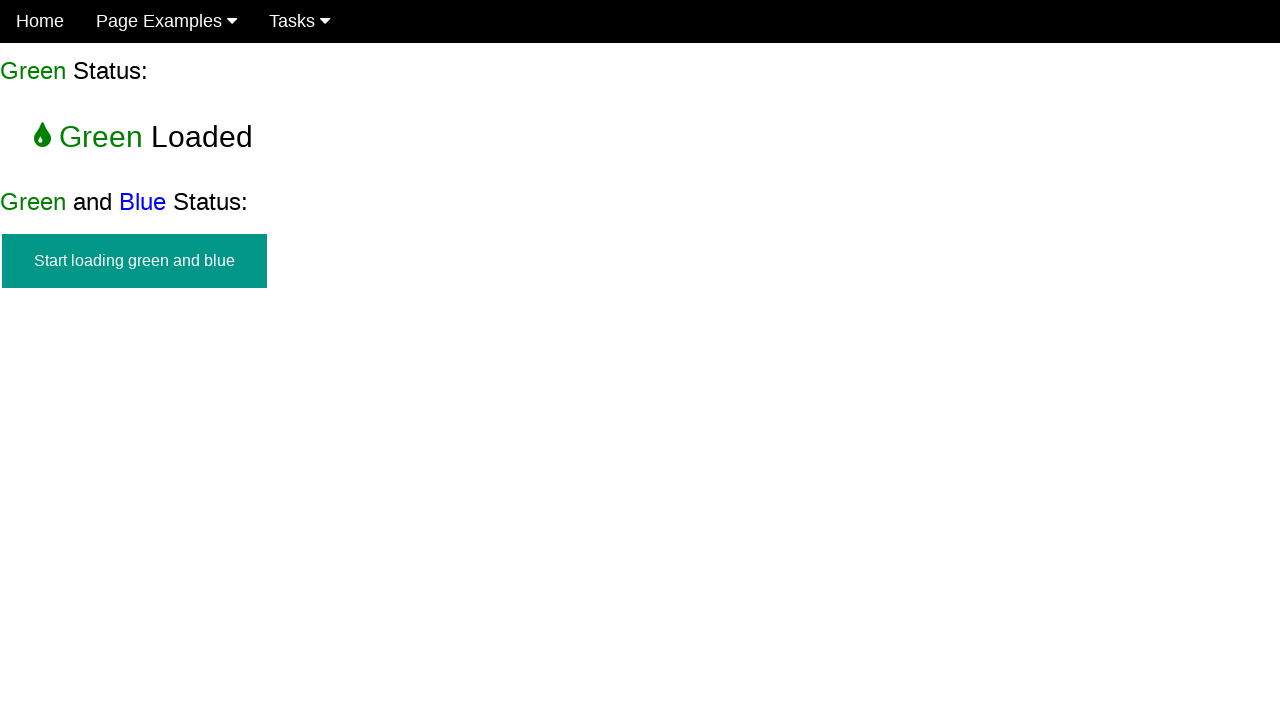